Tests form filling functionality on a page with Shadow DOM elements by entering username and password into shadow root inputs

Starting URL: https://demoapps.qspiders.com/ui/shadow?sublist=0

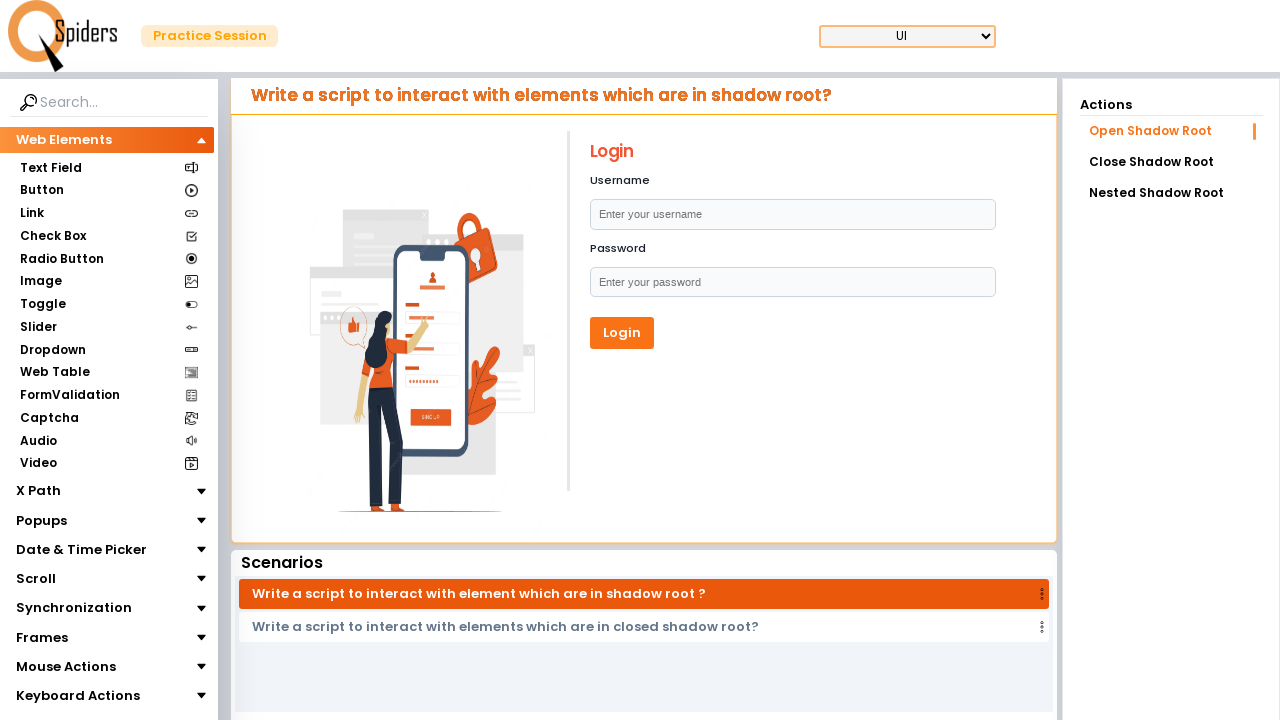

Located first shadow host element with class 'my-3'
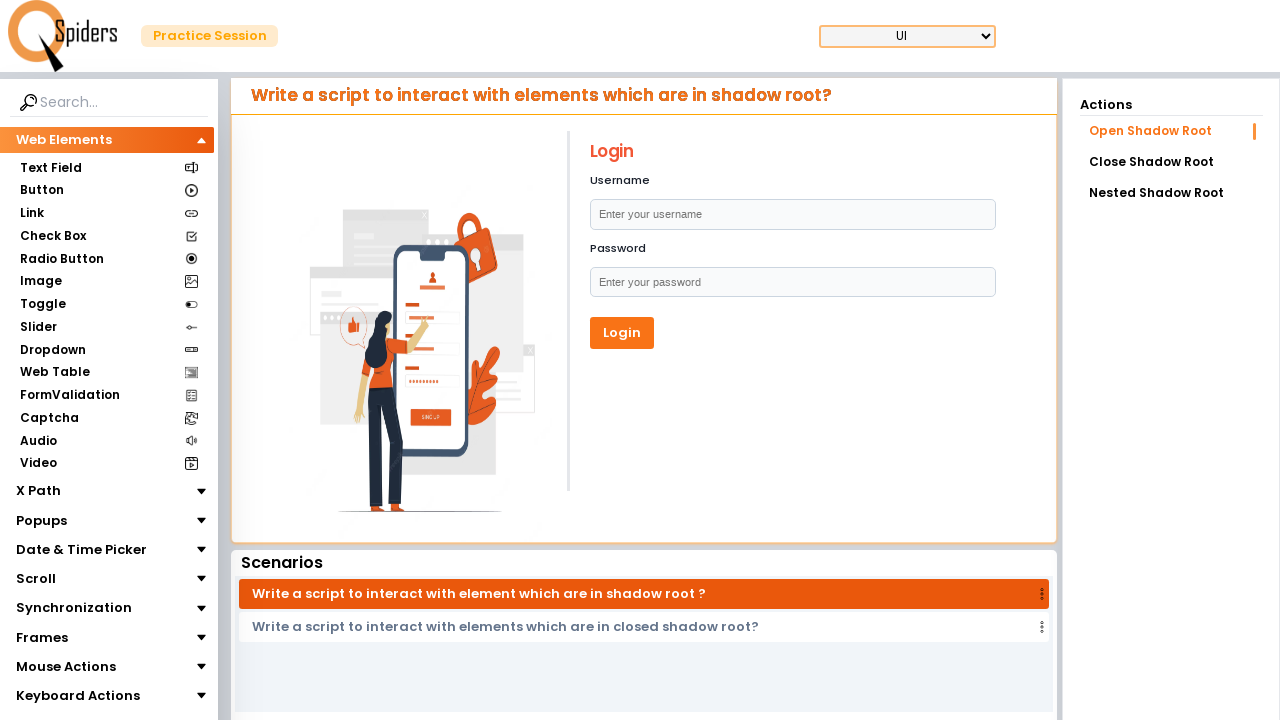

Accessed shadow root of first host element
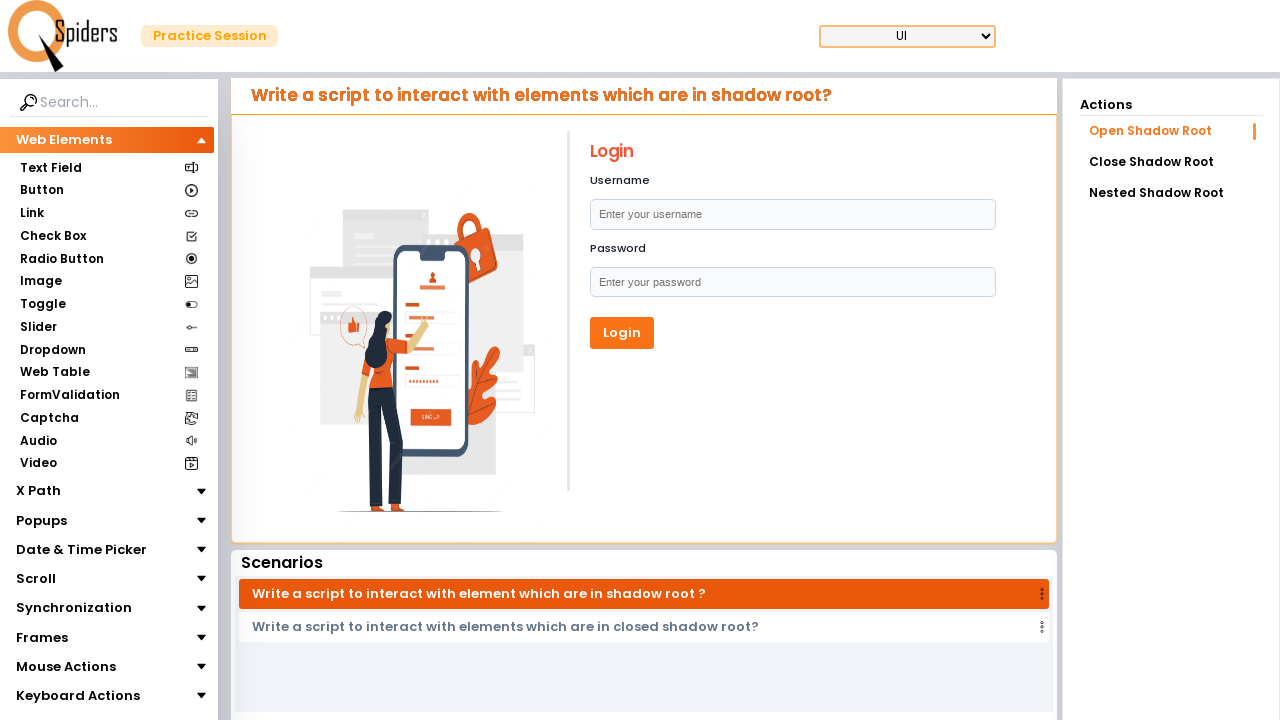

Selected username input field from shadow root
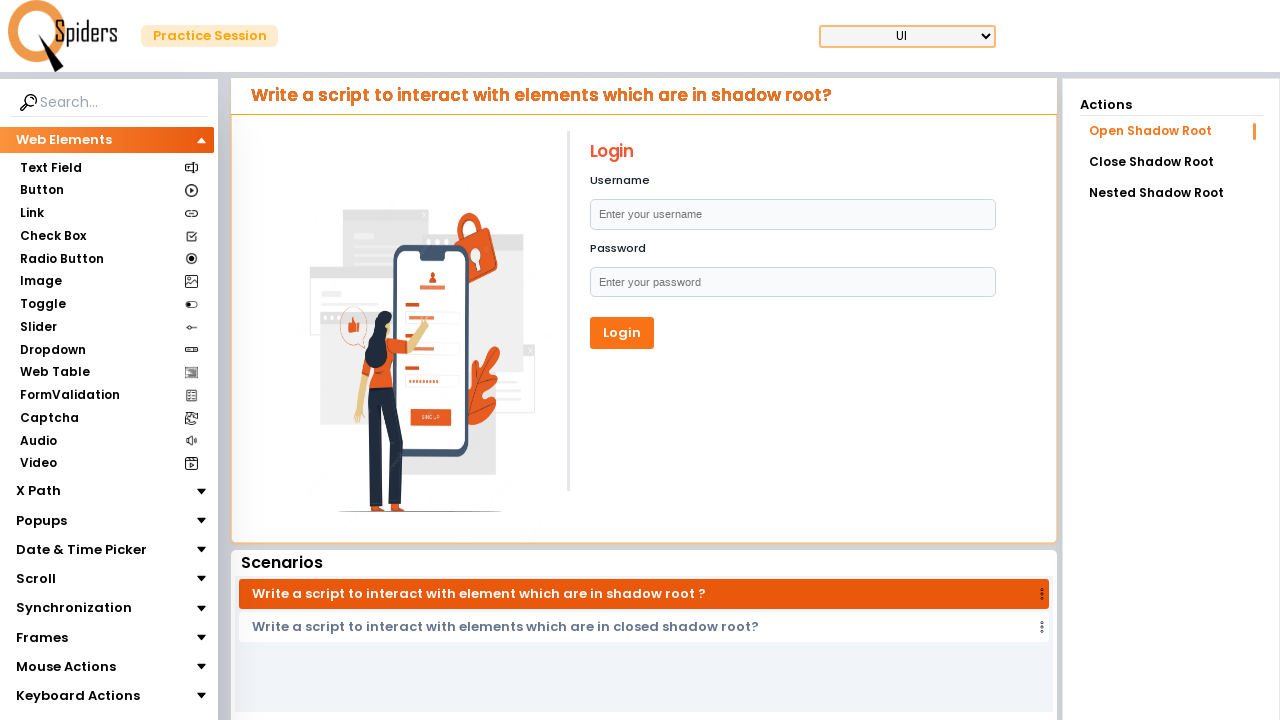

Filled username input with 'Admin'
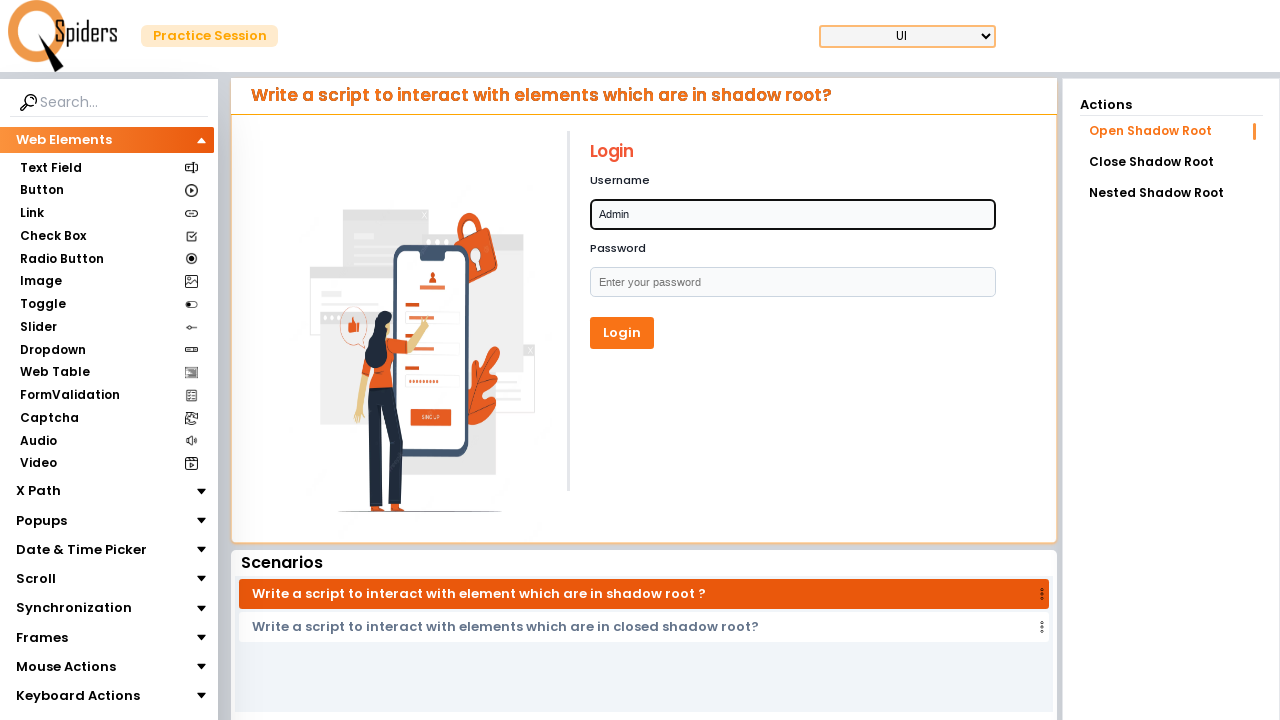

Located second shadow host element with class 'my-3'
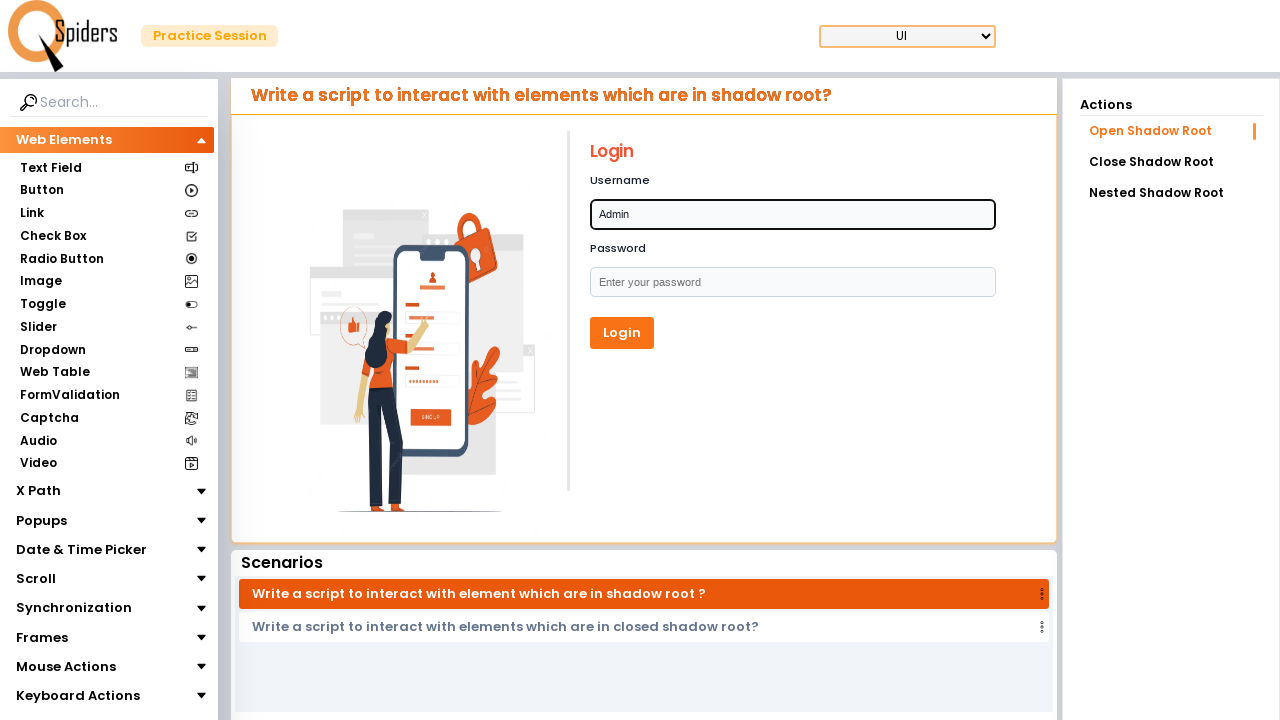

Accessed shadow root of second host element
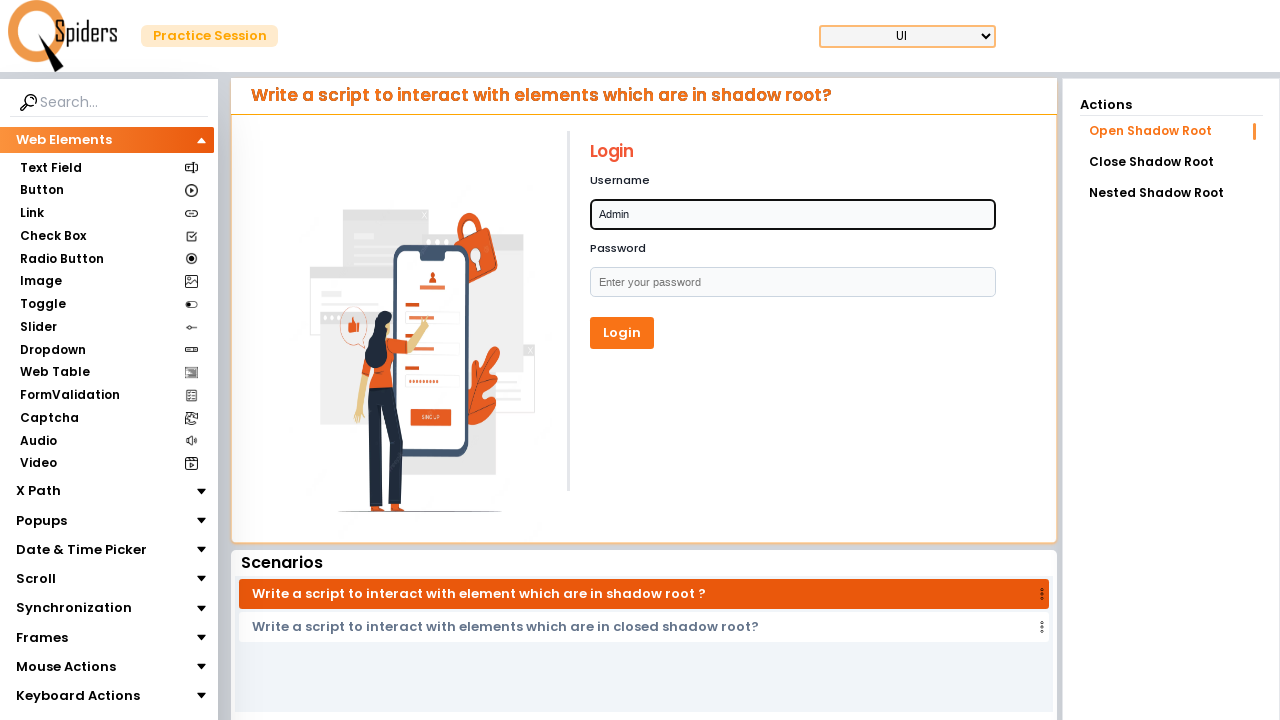

Selected password input field from shadow root
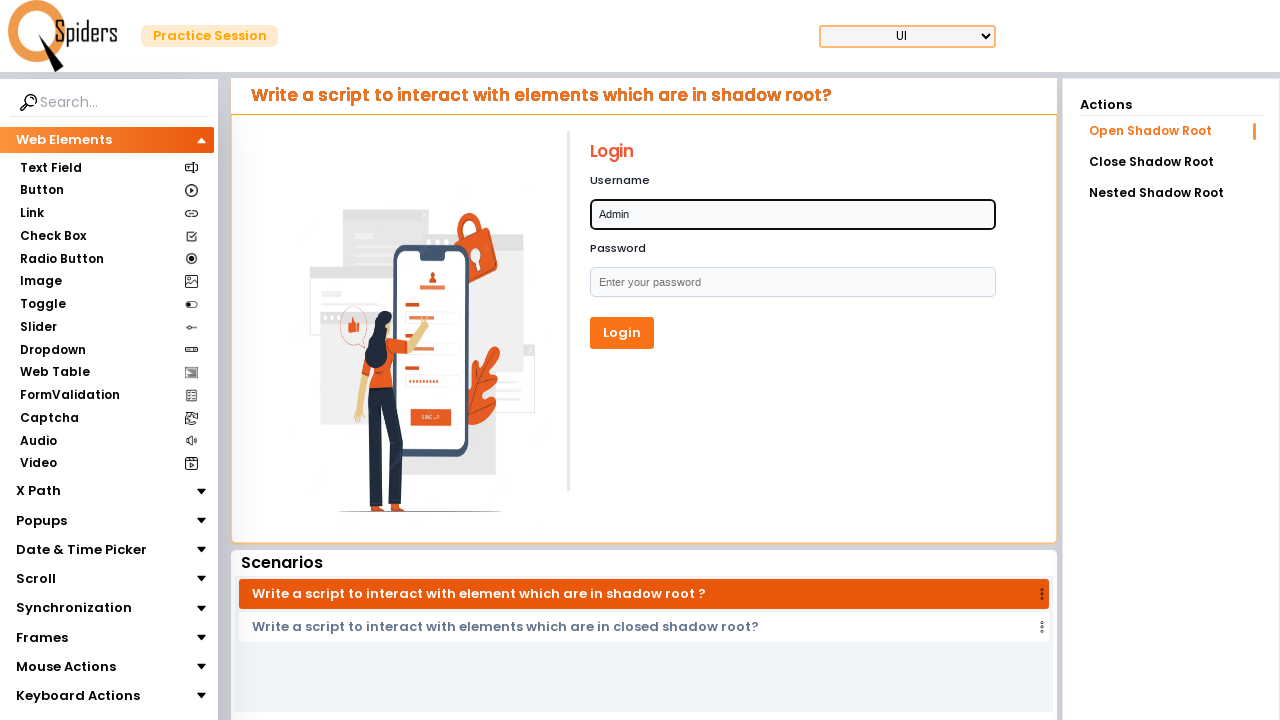

Filled password input with 'password123'
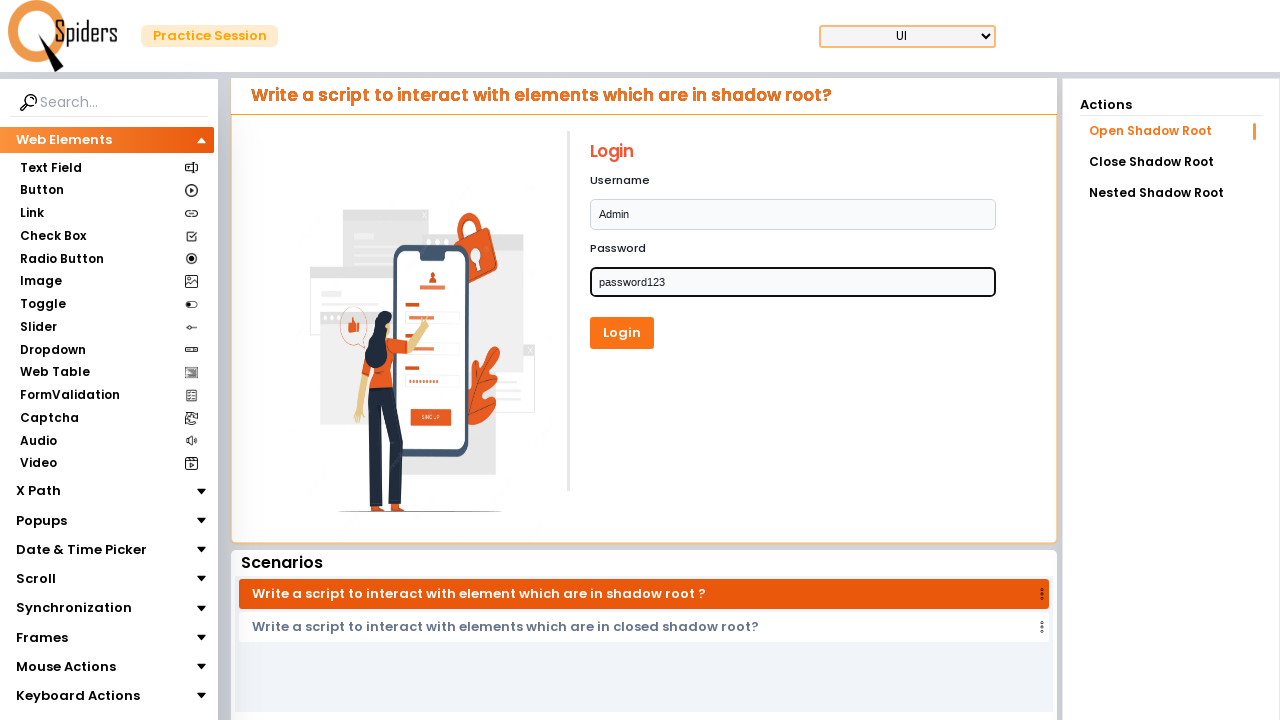

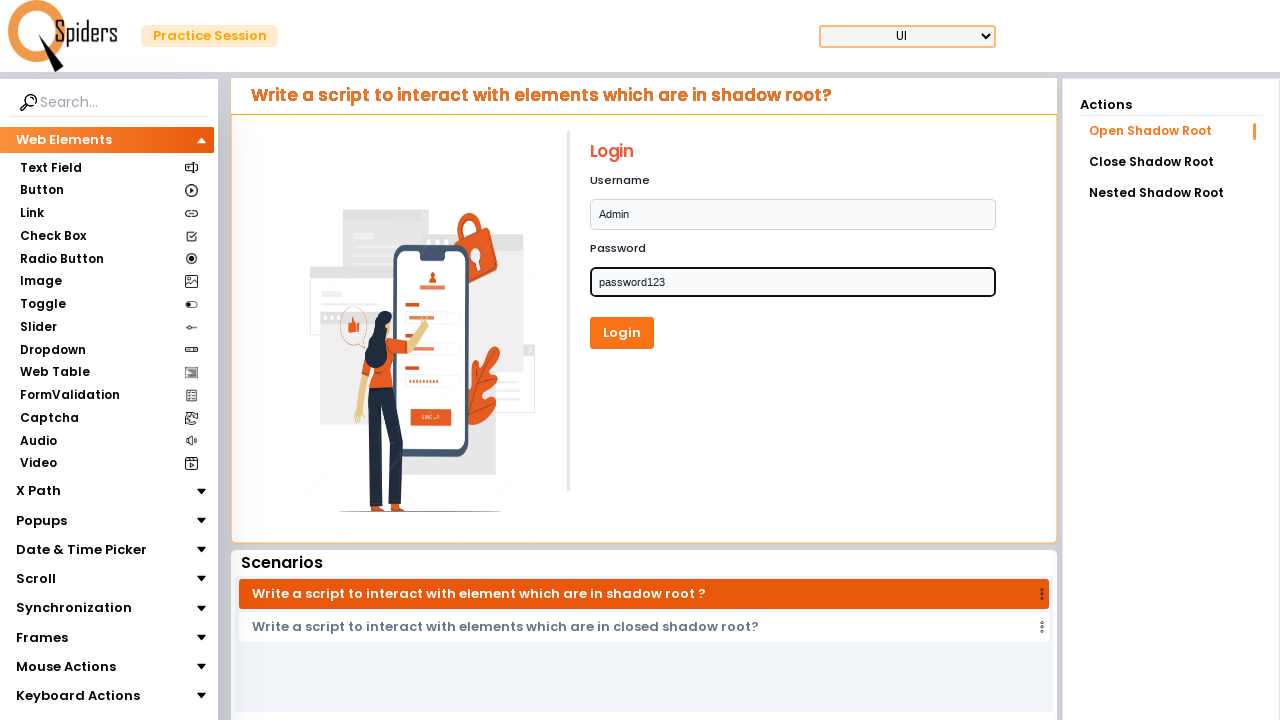